Tests a practice form by filling out all fields including name, email, gender, phone, date of birth, subjects, hobbies, address, state and city, then verifies the submitted data appears correctly in a confirmation modal.

Starting URL: https://demoqa.com/automation-practice-form

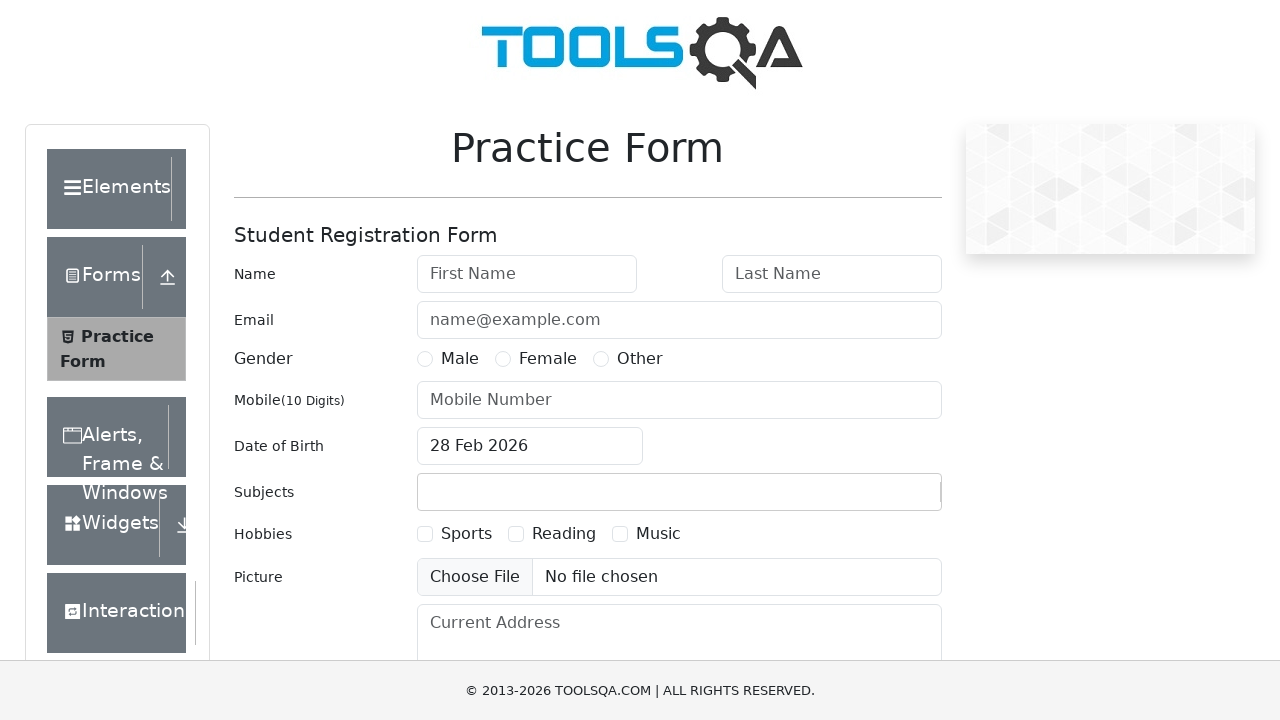

Filled first name field with 'Viktoria' on #firstName
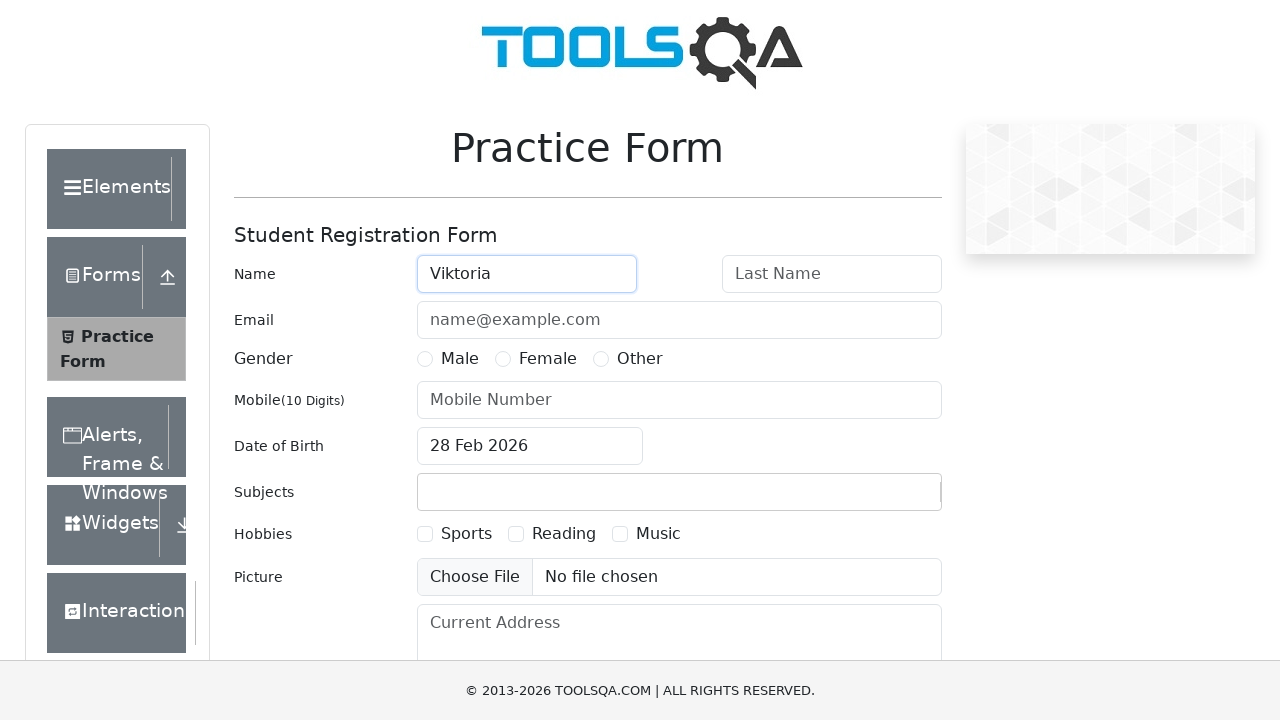

Filled last name field with 'Savvina' on #lastName
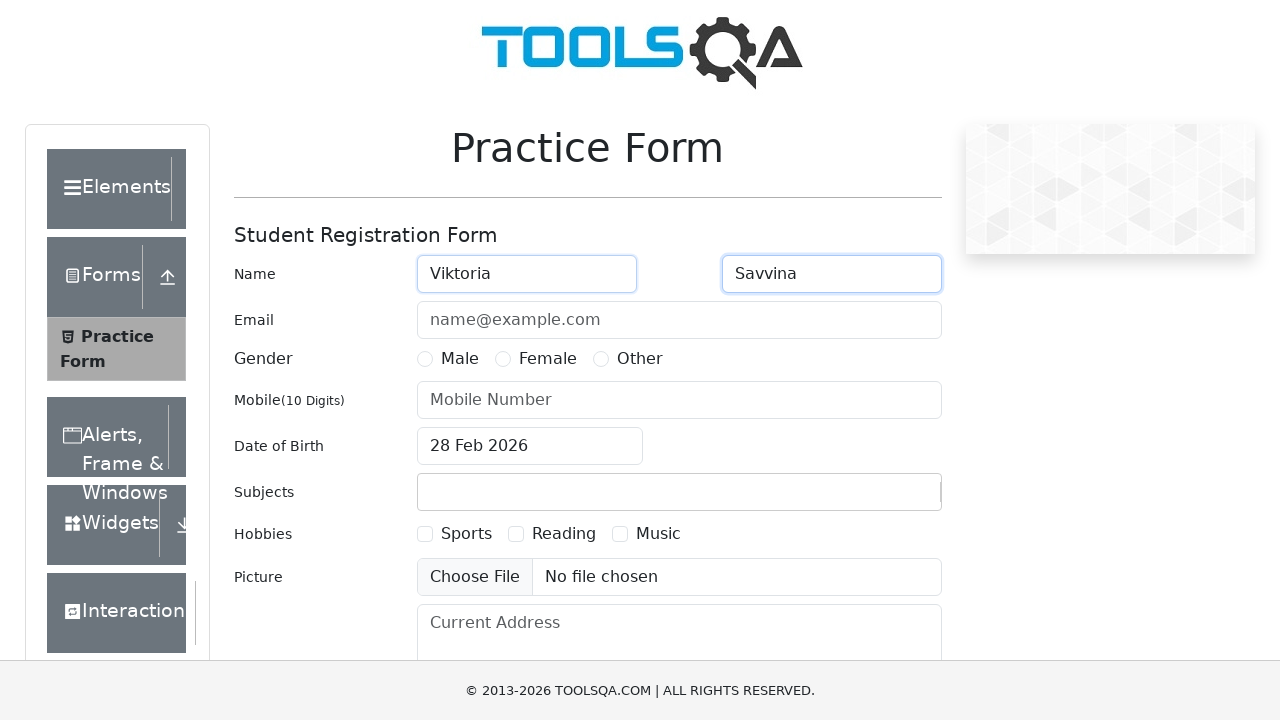

Filled email field with 'vsavvina@gu.com' on #userEmail
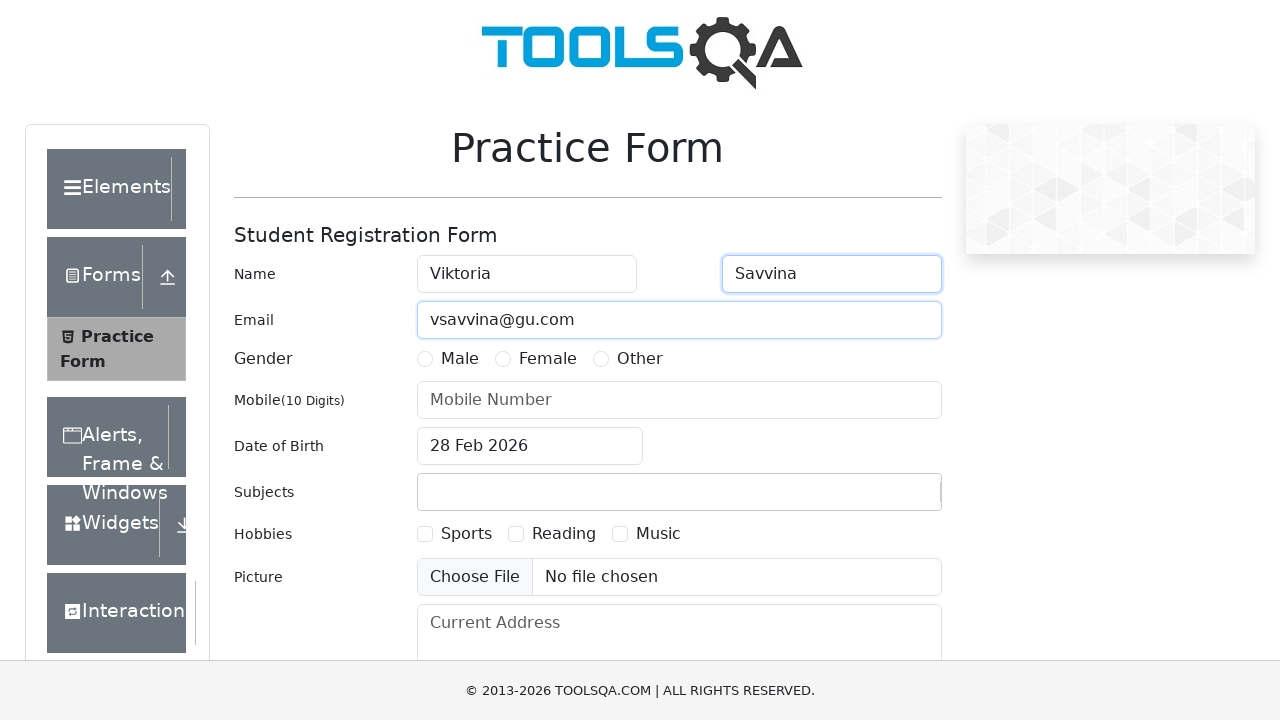

Selected gender 'Female' at (548, 359) on text=Female
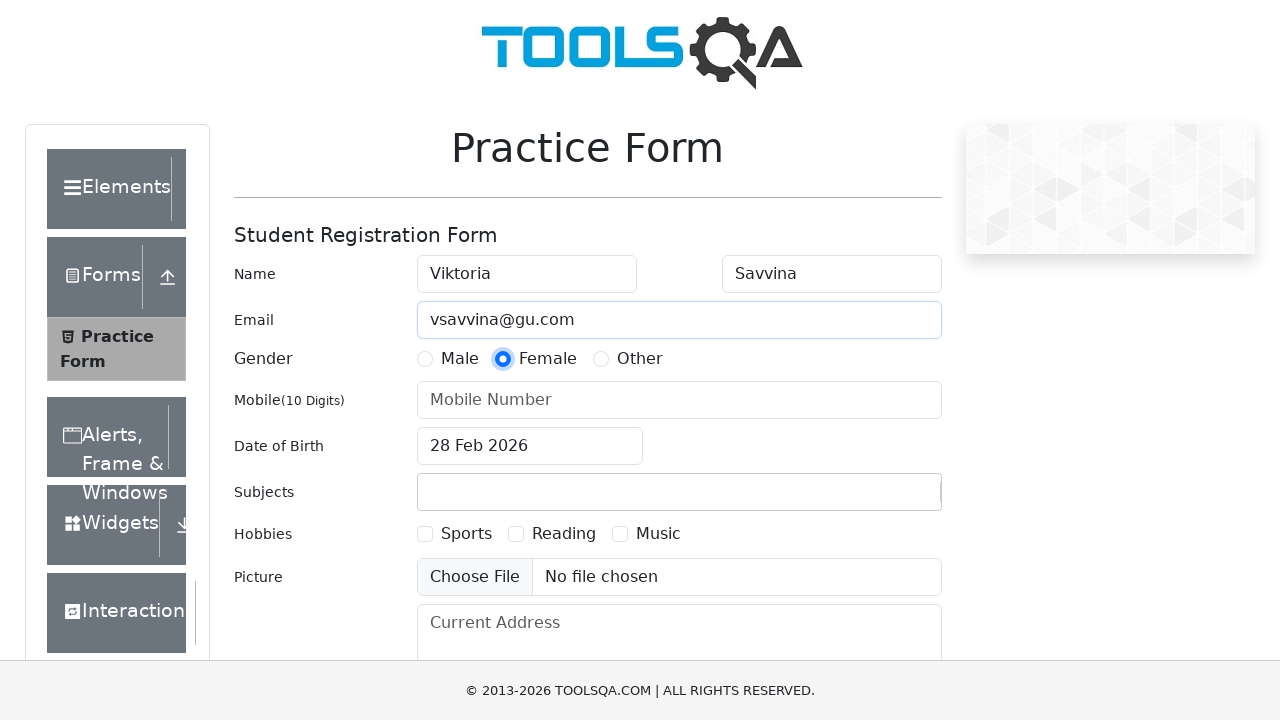

Filled phone number field with '9639689061' on #userNumber
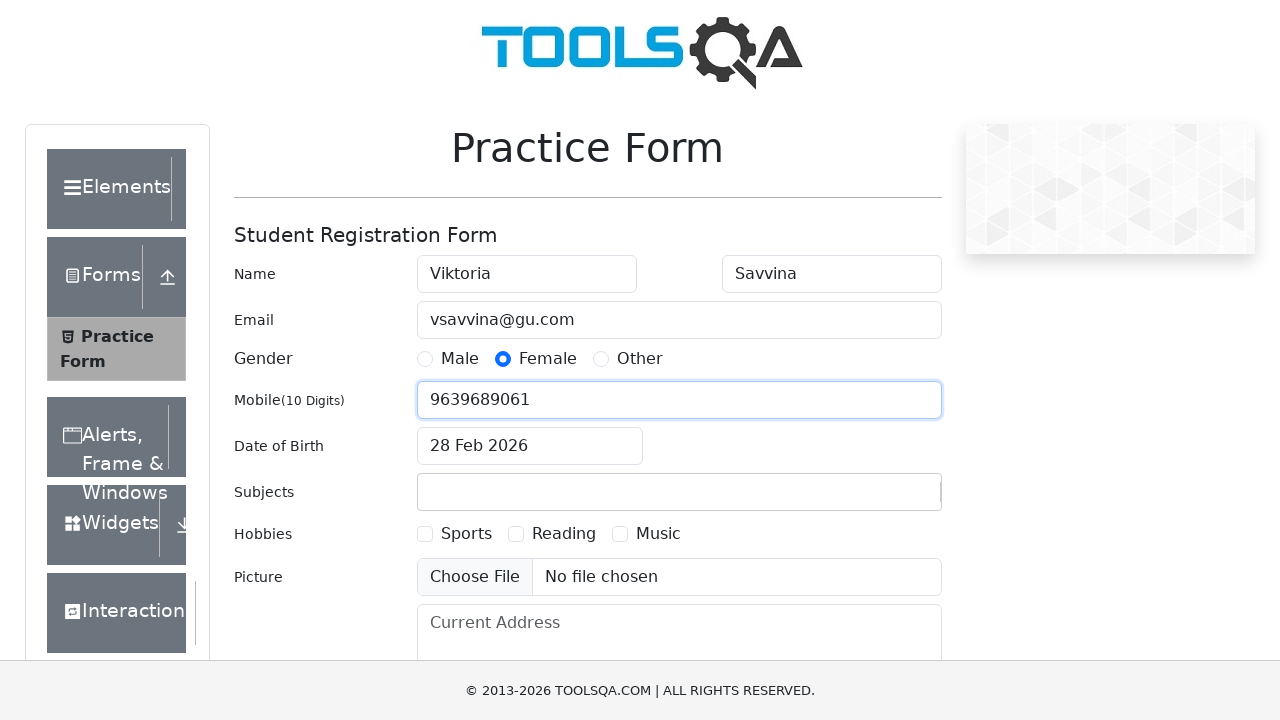

Clicked date of birth input to open calendar at (530, 446) on #dateOfBirthInput
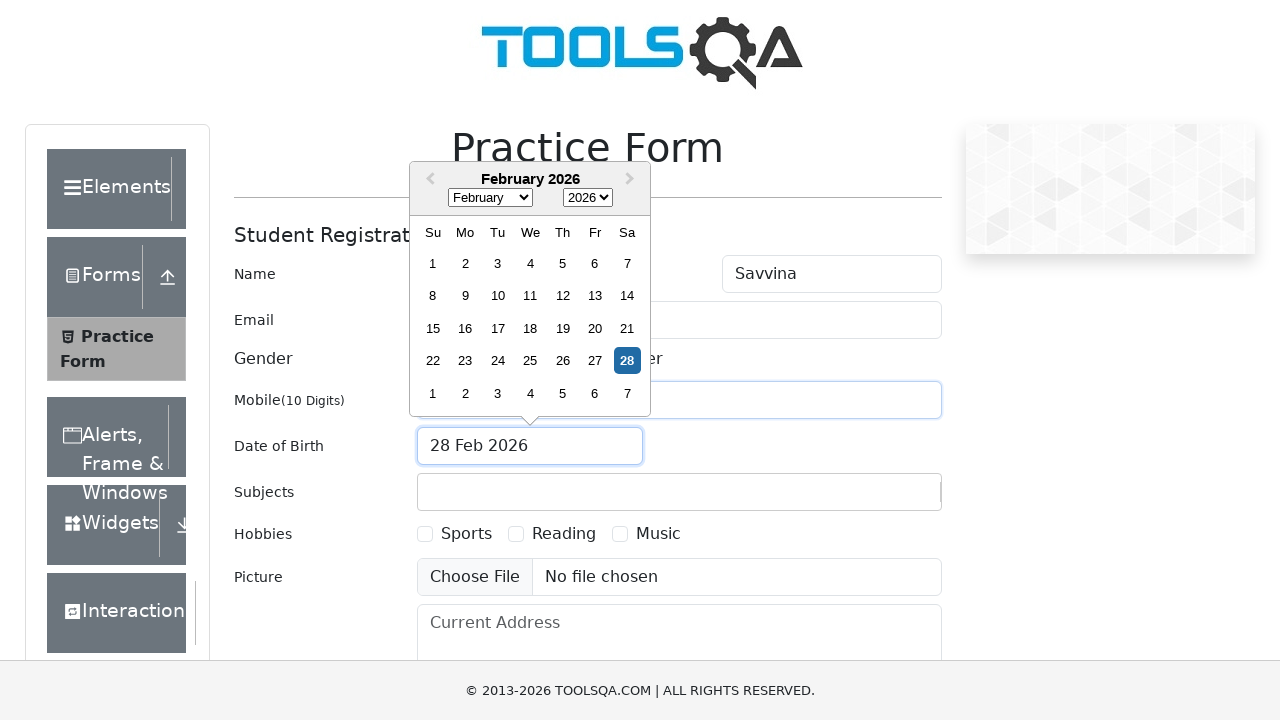

Selected month 'February' from date picker on .react-datepicker__month-select
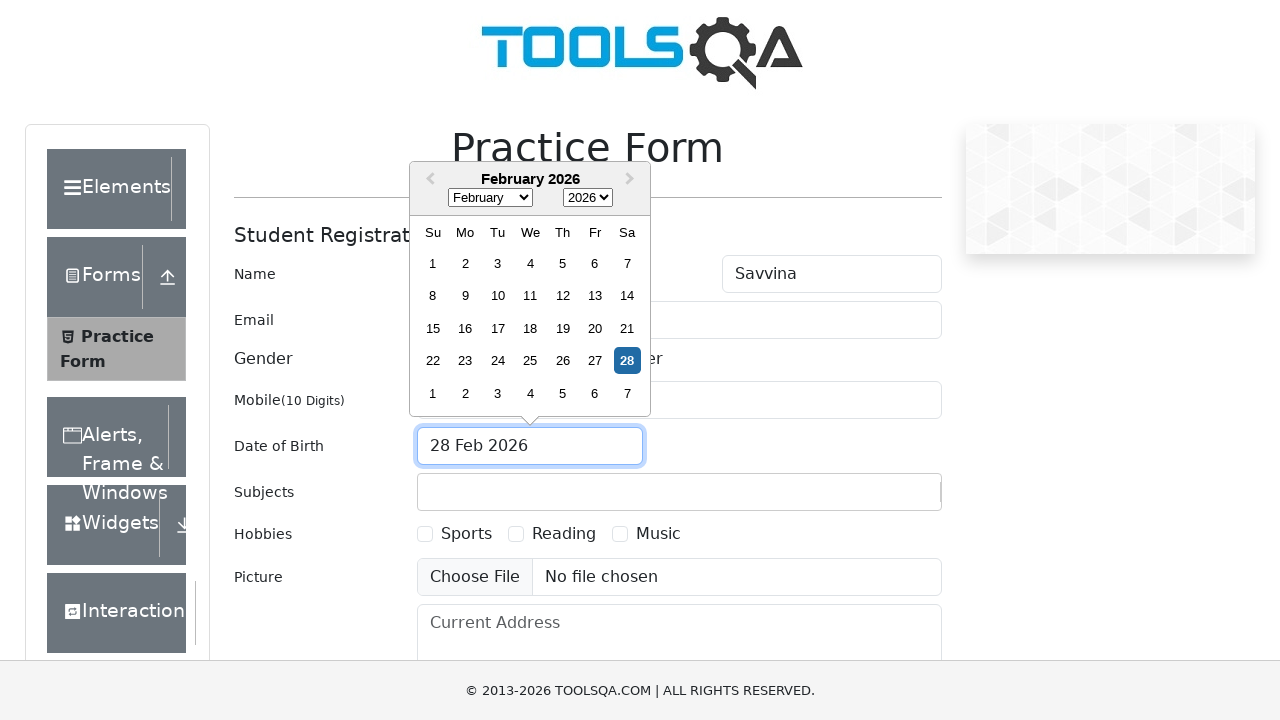

Selected year '1998' from date picker on .react-datepicker__year-select
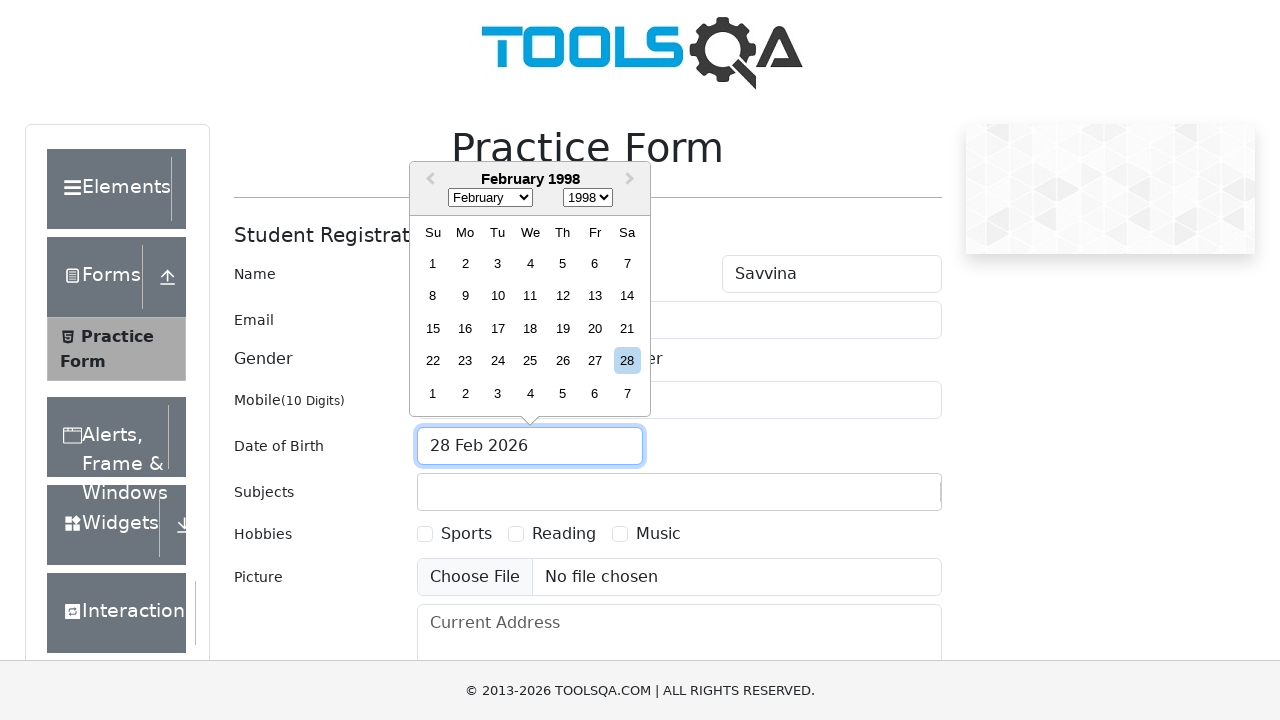

Selected day 19 from date picker at (562, 328) on .react-datepicker__day--019:not(.react-datepicker__day--outside-month)
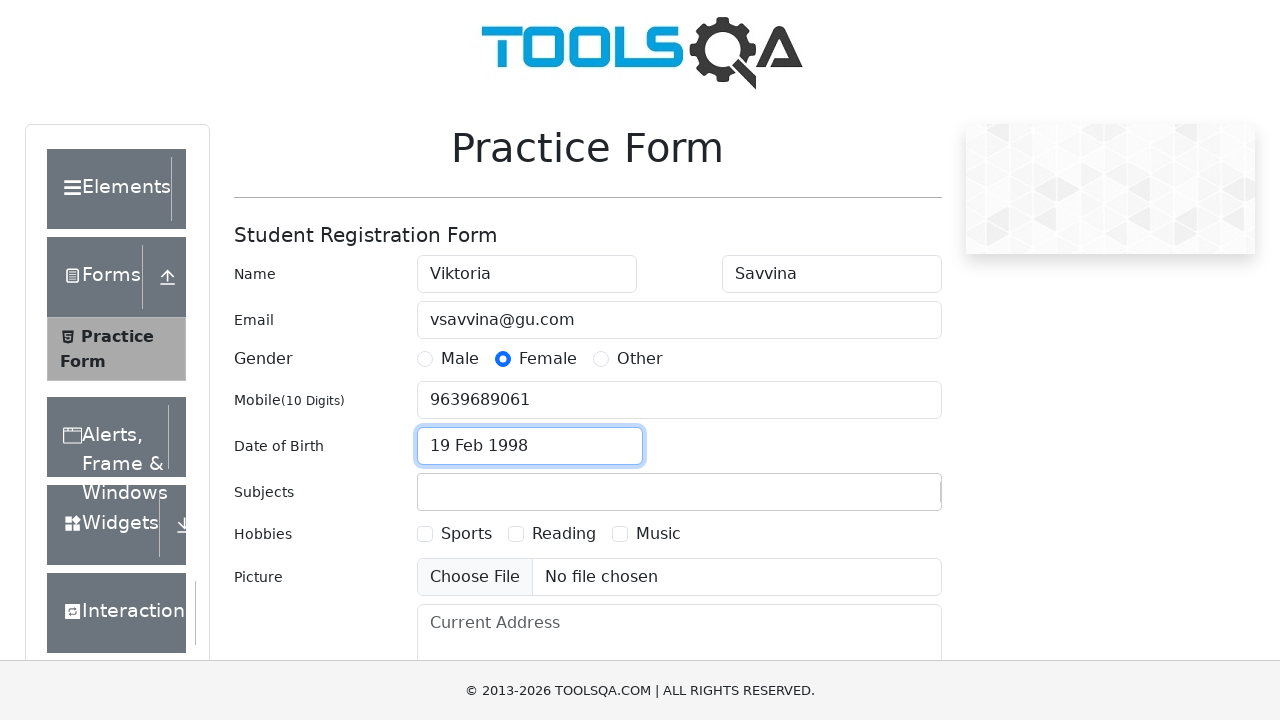

Filled subjects input with 'Maths' on #subjectsInput
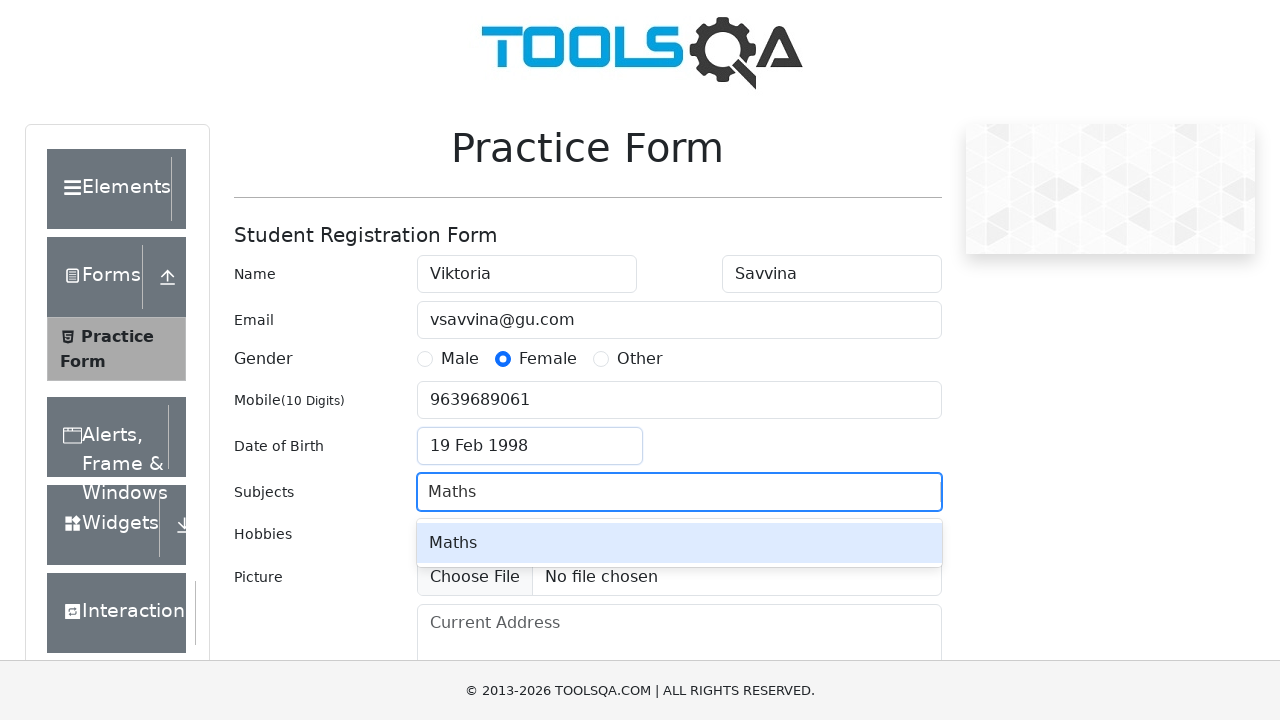

Pressed Enter to add 'Maths' subject on #subjectsInput
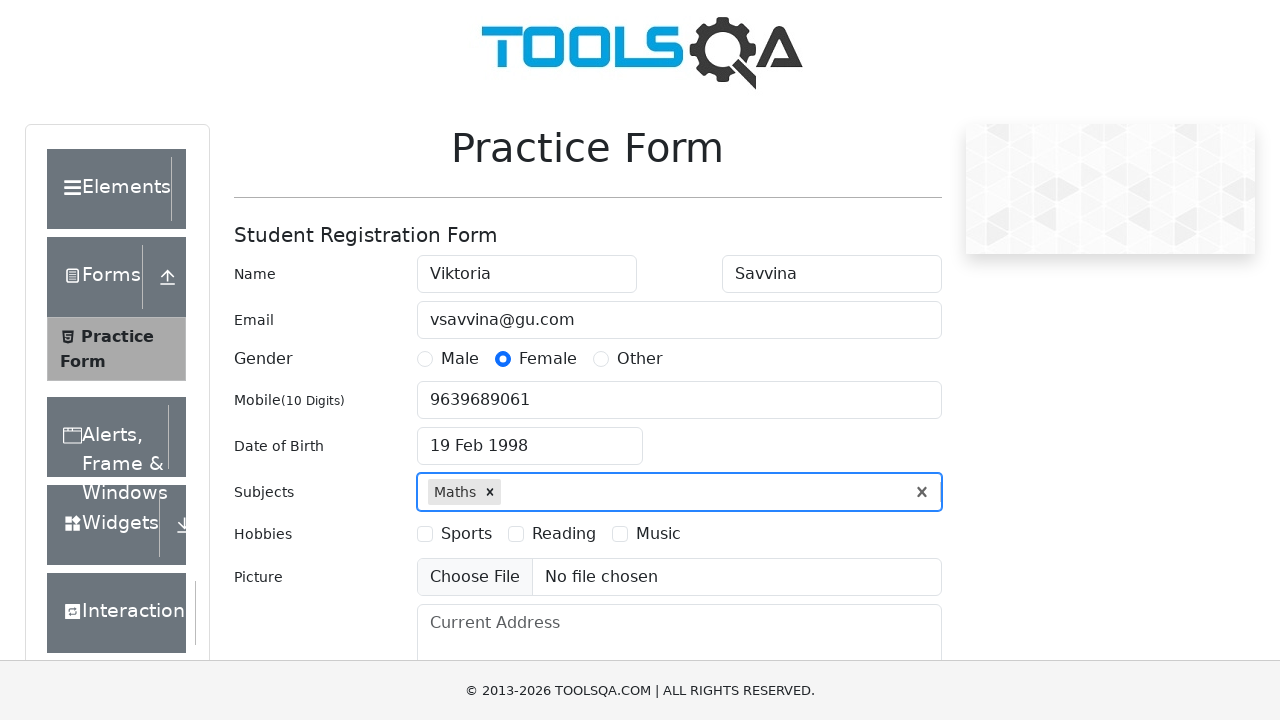

Filled subjects input with 'Physics' on #subjectsInput
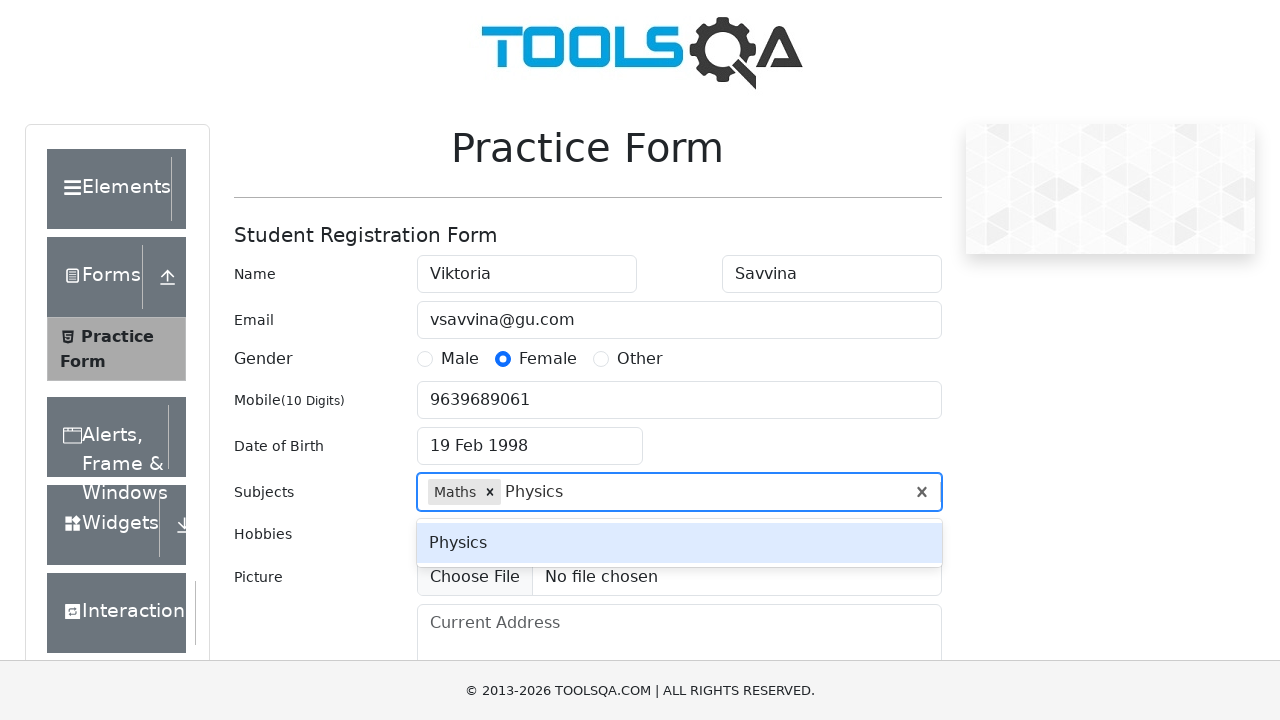

Pressed Enter to add 'Physics' subject on #subjectsInput
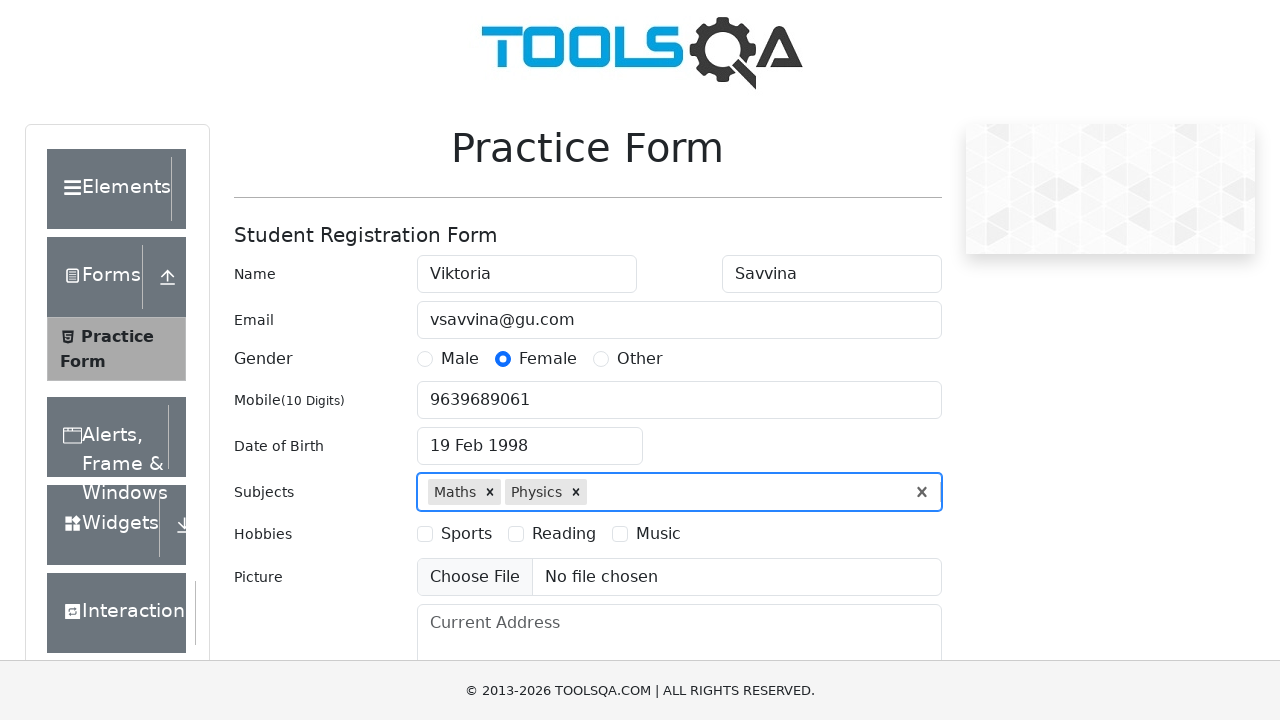

Selected hobby 'Sports' at (466, 534) on text=Sports
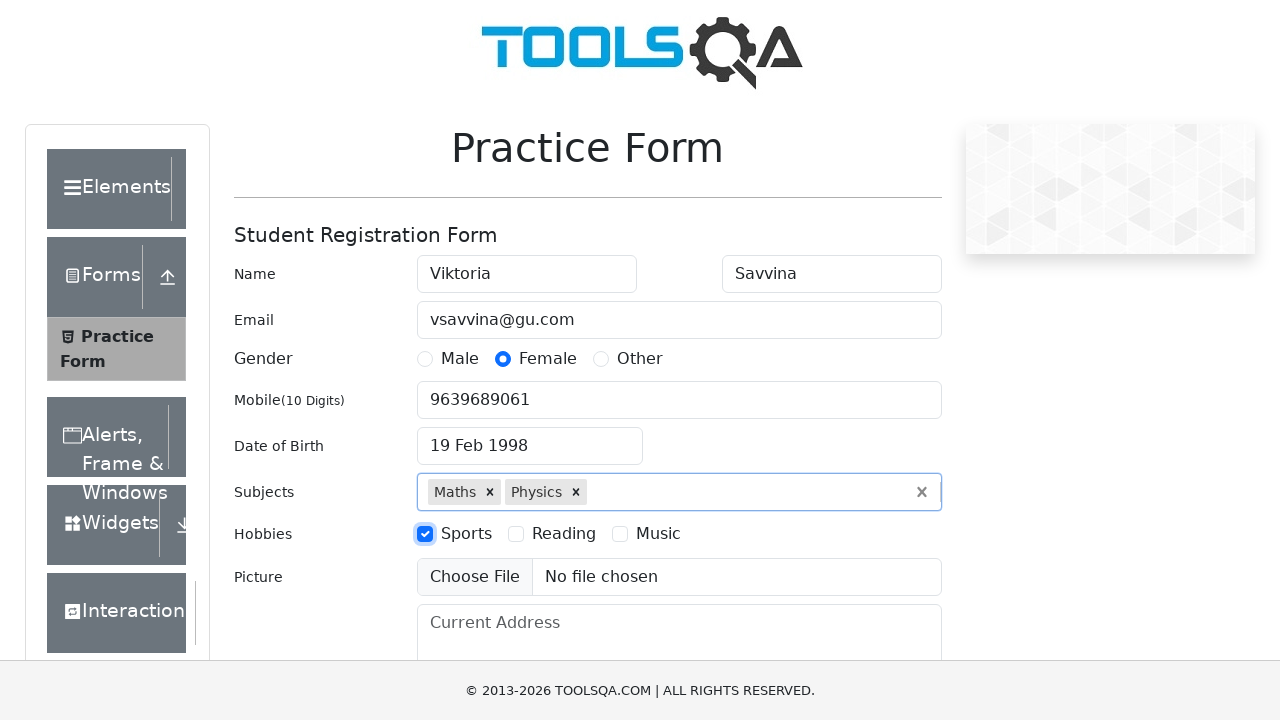

Selected hobby 'Reading' at (564, 534) on text=Reading
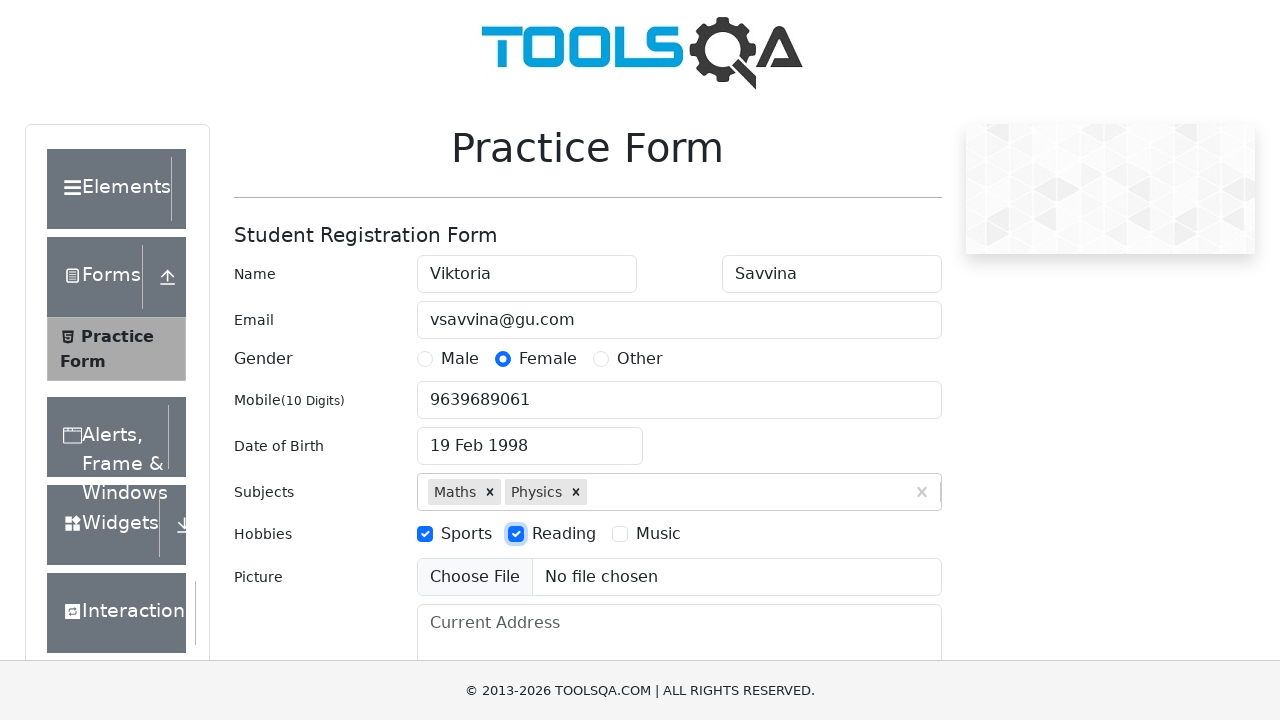

Selected hobby 'Music' at (658, 534) on text=Music
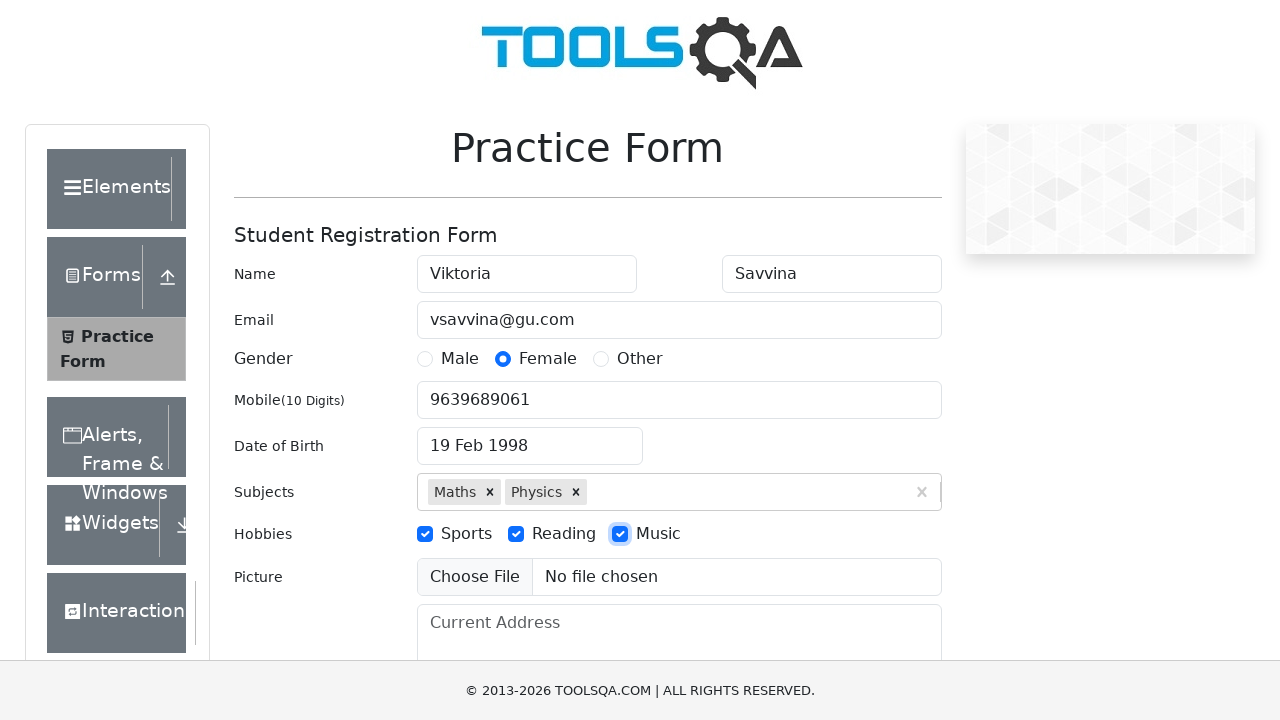

Scrolled to submit button
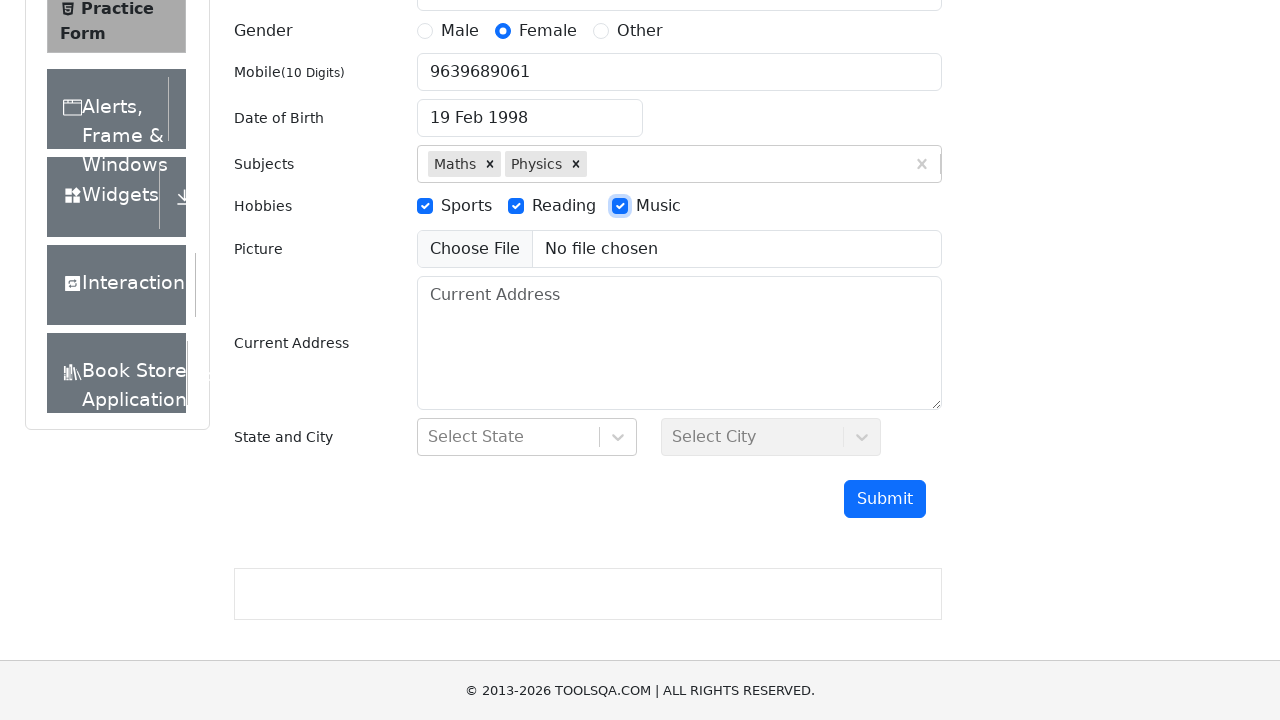

Filled current address field with provided address on #currentAddress
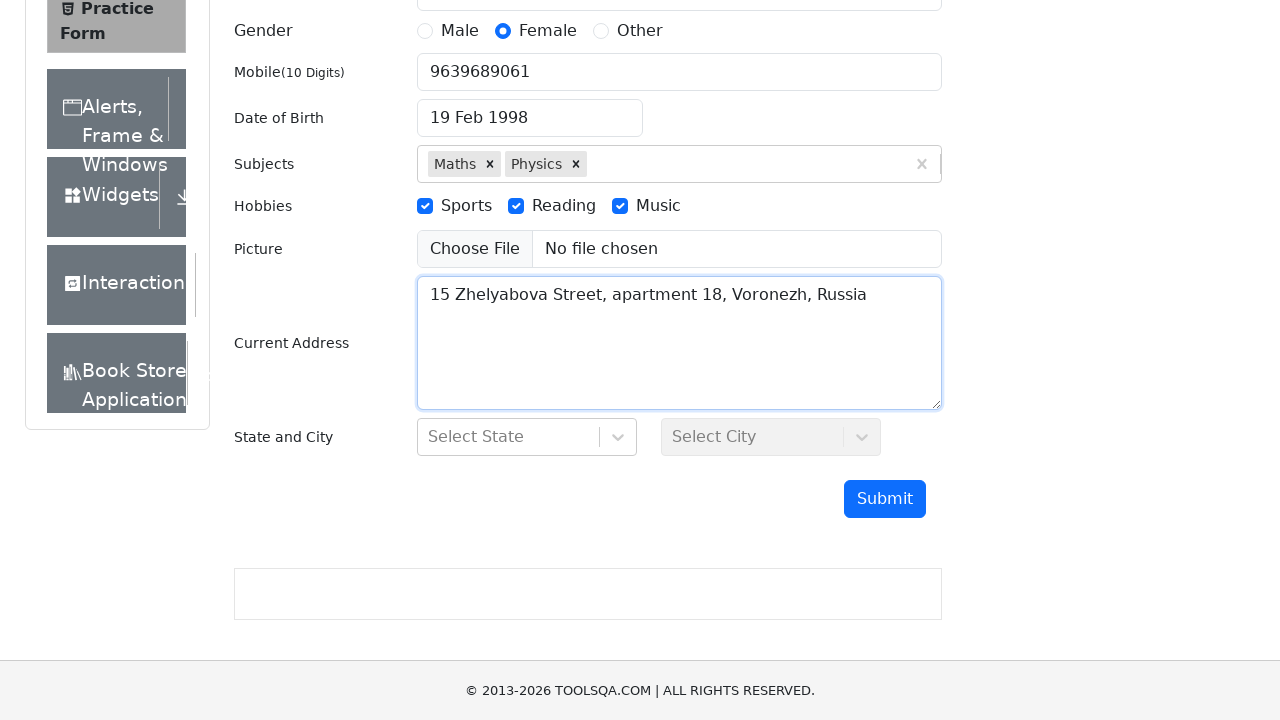

Scrolled to submit button before state/city selection
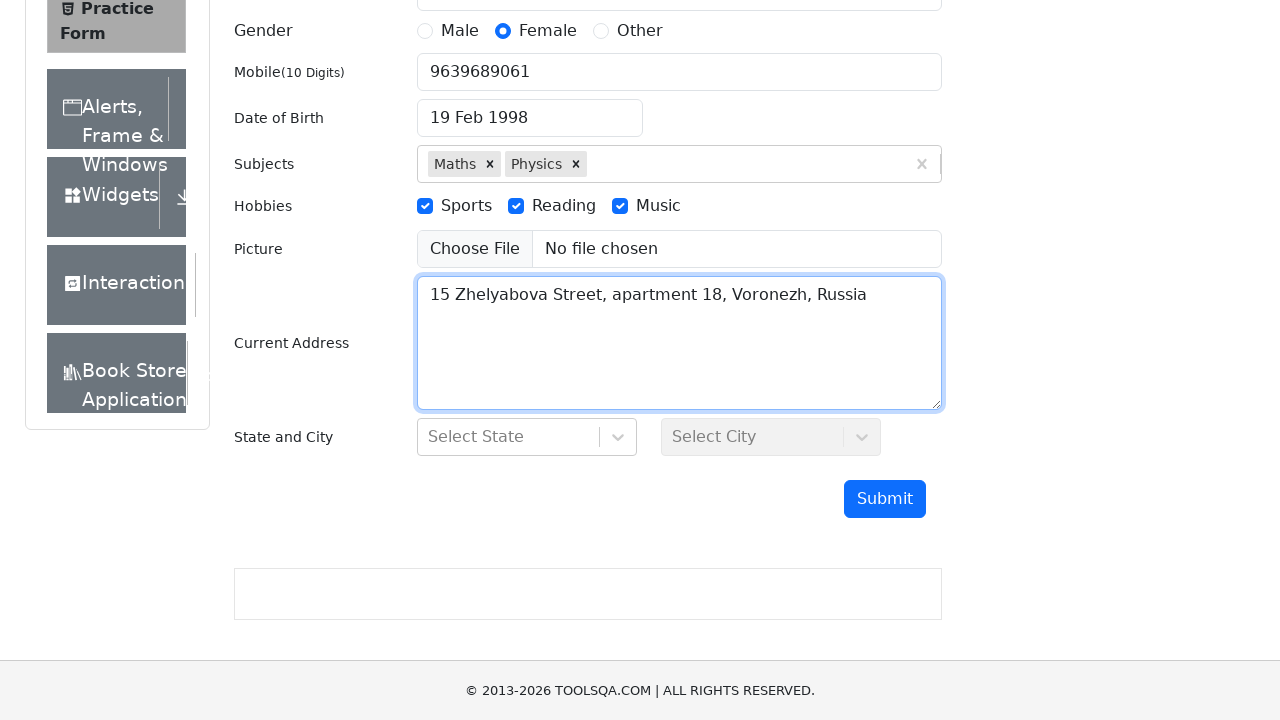

Clicked state dropdown at (527, 437) on #state
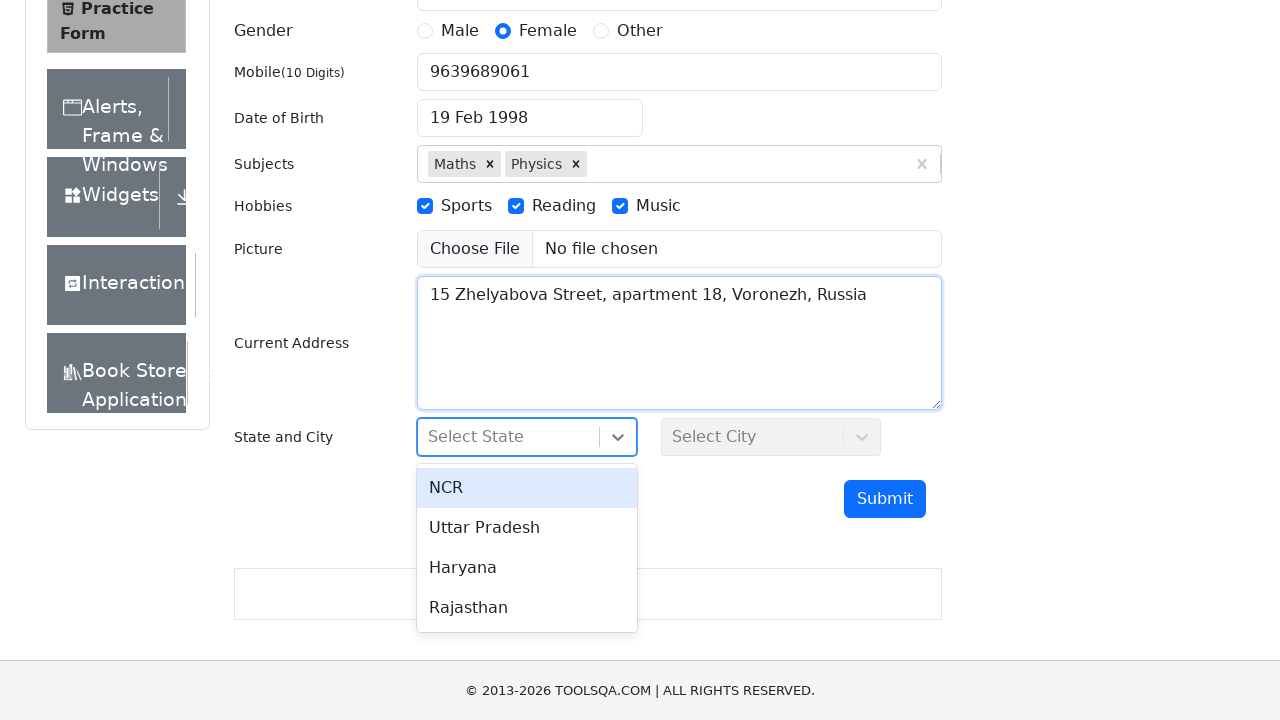

Selected state 'Haryana' at (527, 568) on text=Haryana
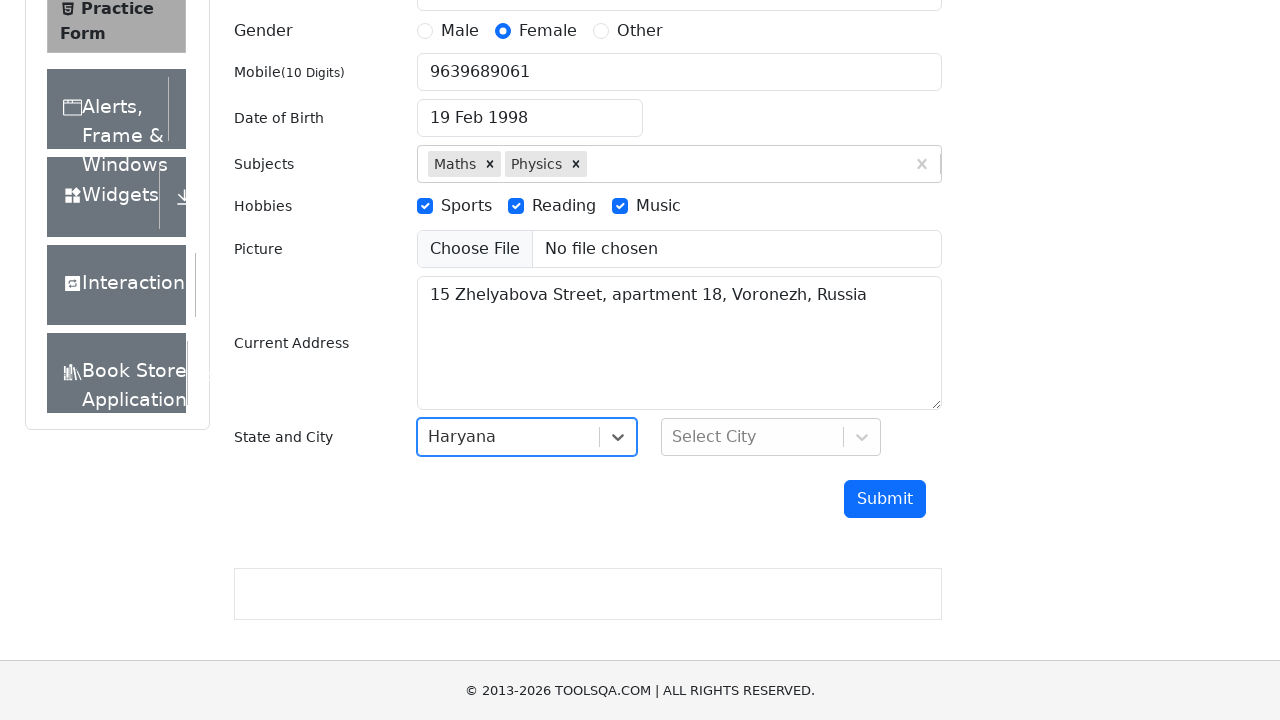

Clicked city dropdown at (771, 437) on #city
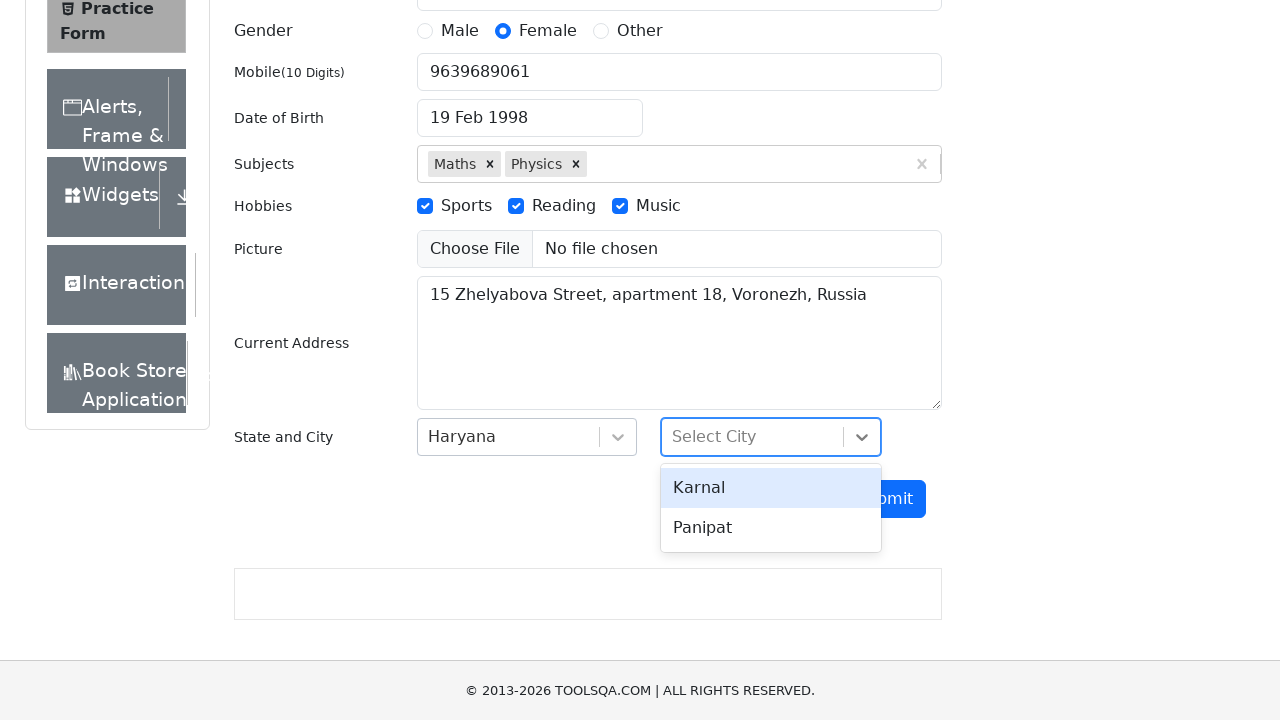

Selected city 'Panipat' at (771, 528) on text=Panipat
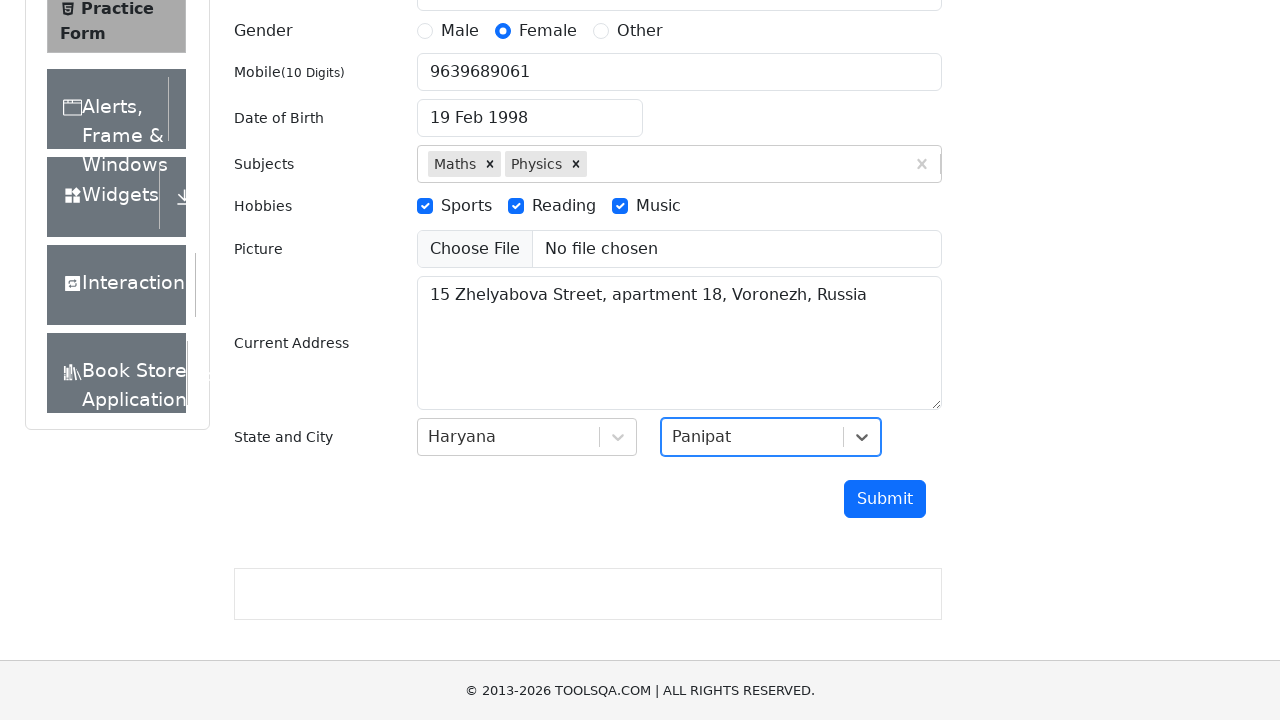

Clicked submit button to submit the practice form at (885, 499) on #submit
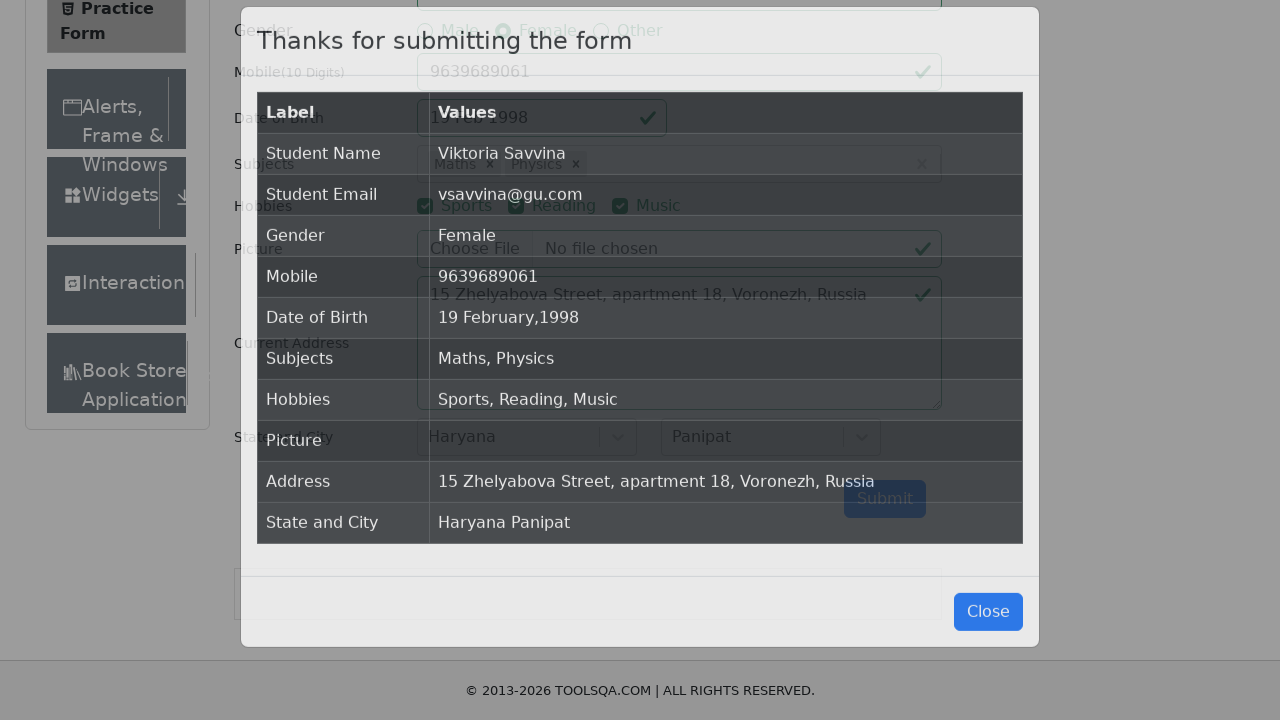

Confirmed submission modal became visible
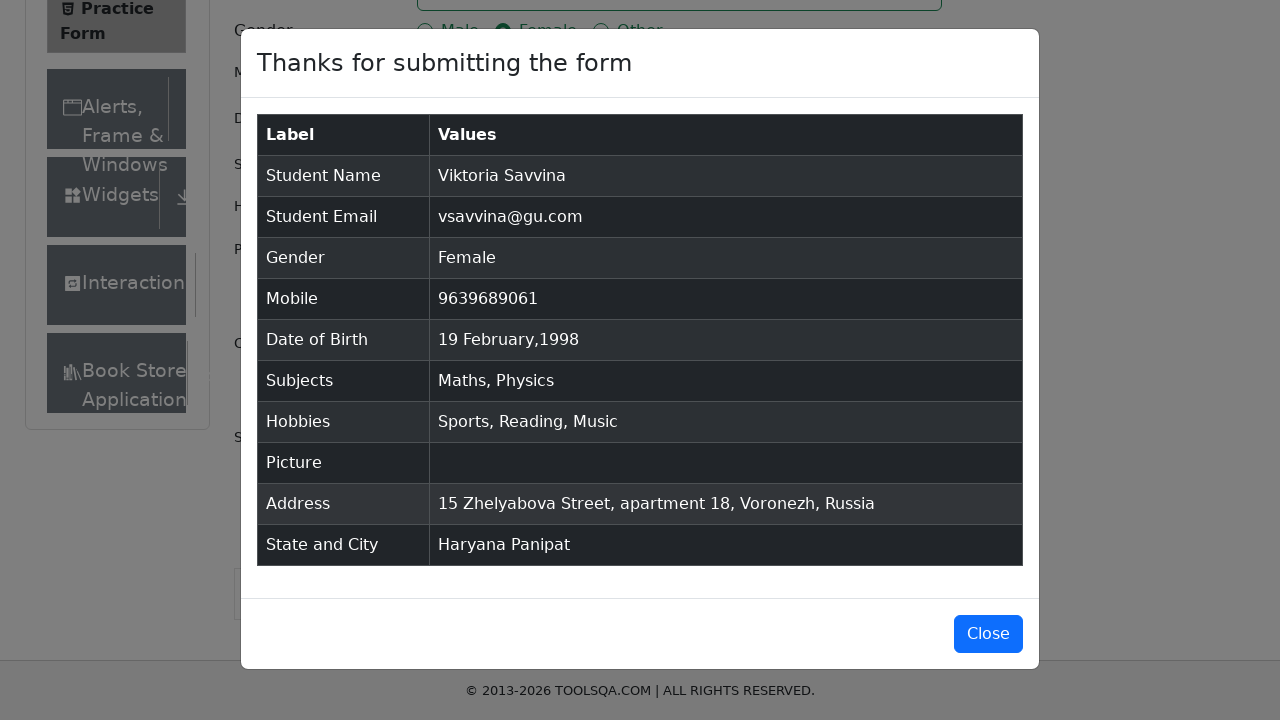

Verified submitted data appears in confirmation modal
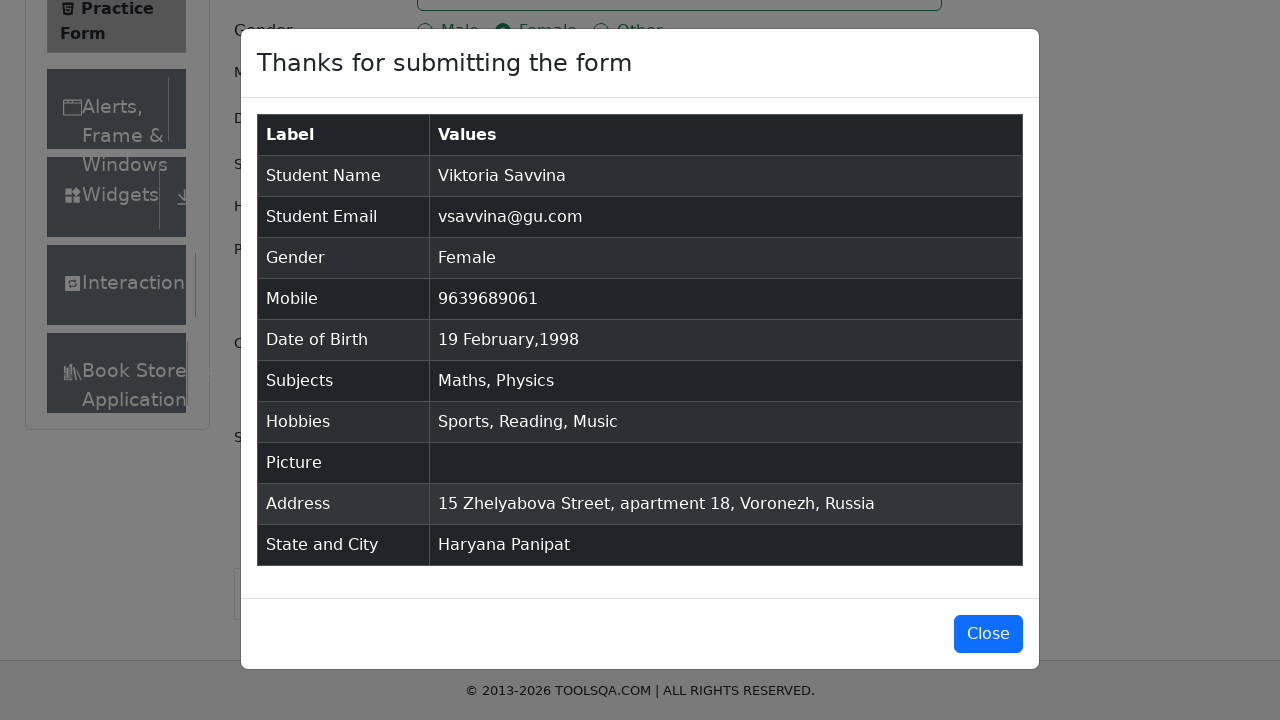

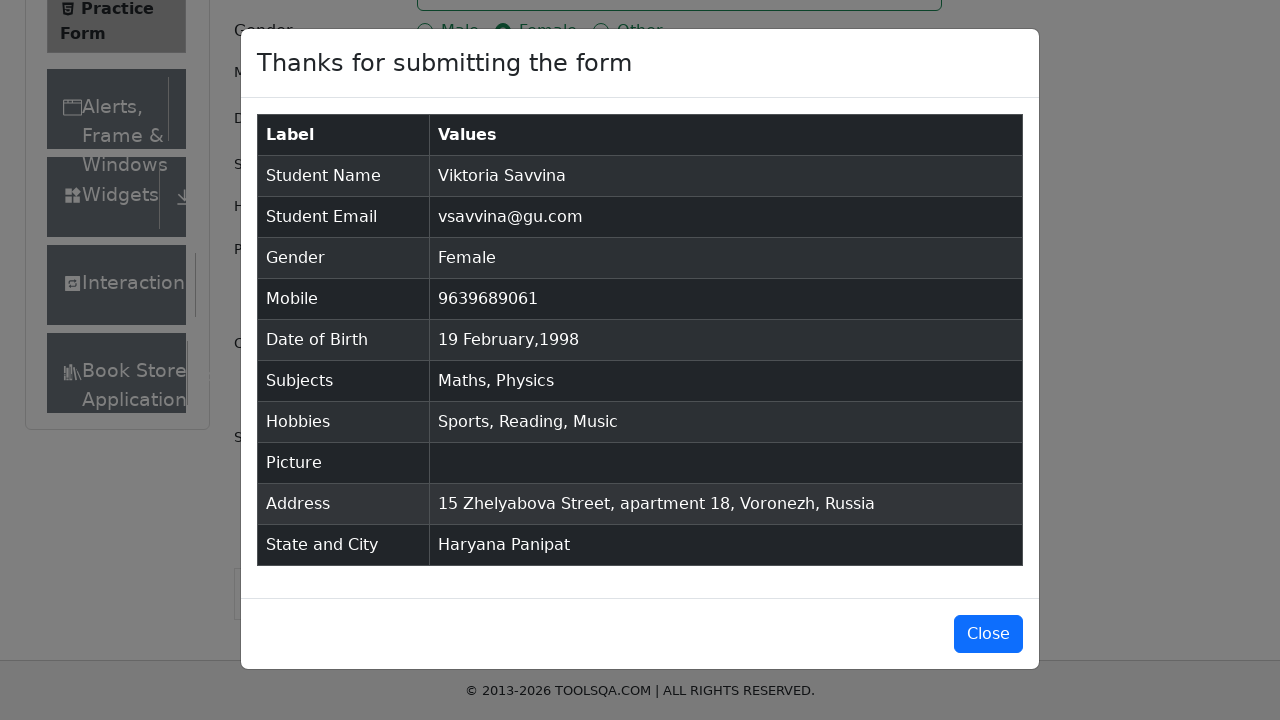